Tests the Broken Links - Images page by verifying images and clicking the valid link

Starting URL: https://demoqa.com/

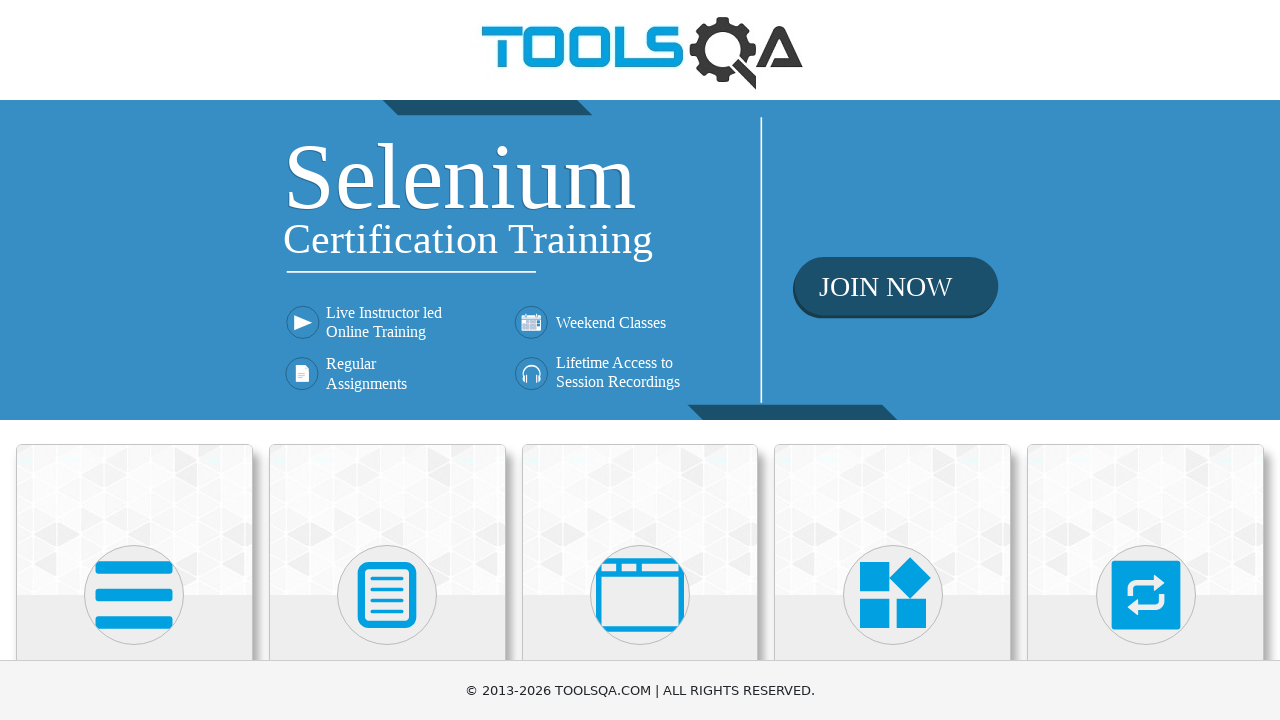

Clicked on Elements section at (134, 360) on text=Elements
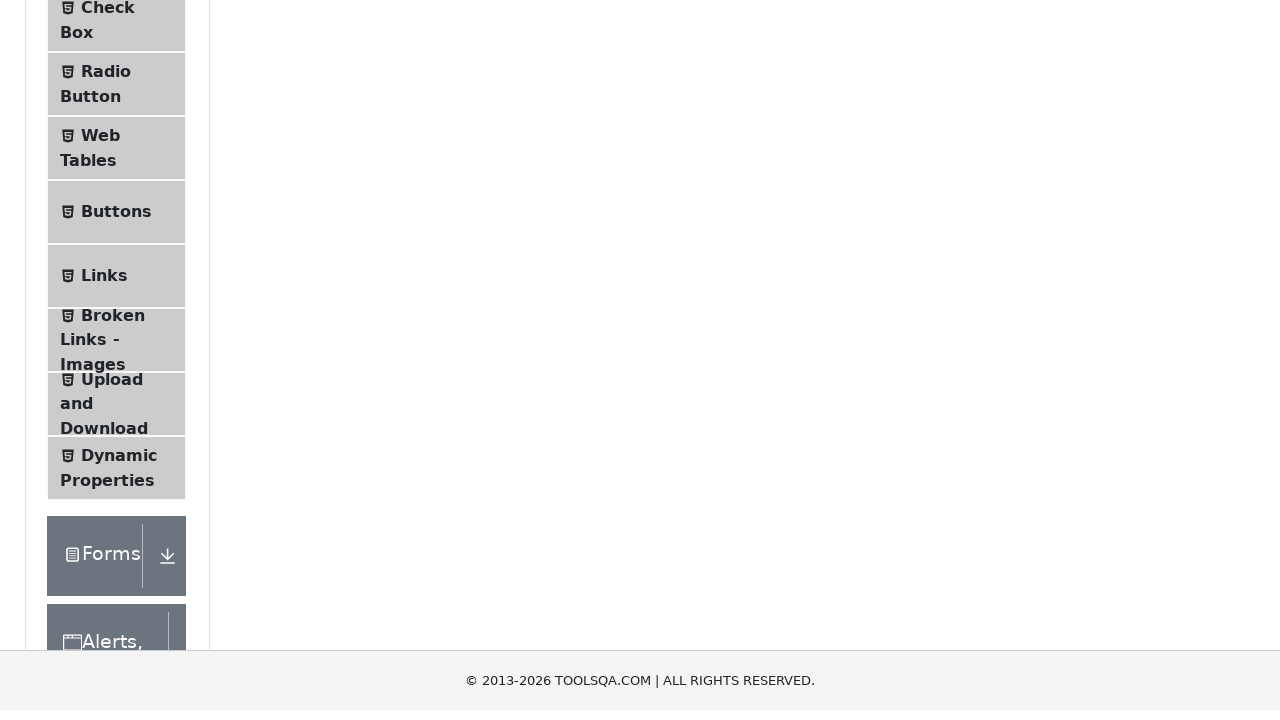

Clicked on Broken Links - Images menu item at (113, 335) on text=Broken Links - Images
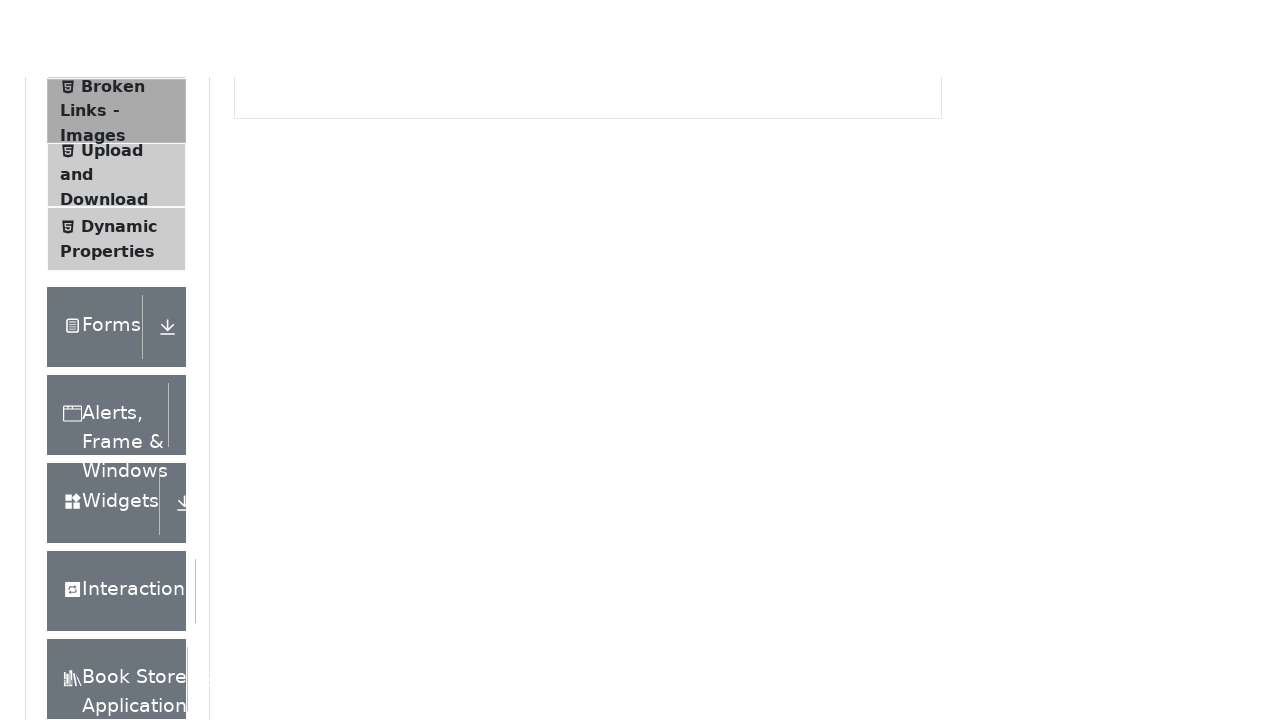

Clicked the valid link at (328, 360) on a[href='http://demoqa.com']
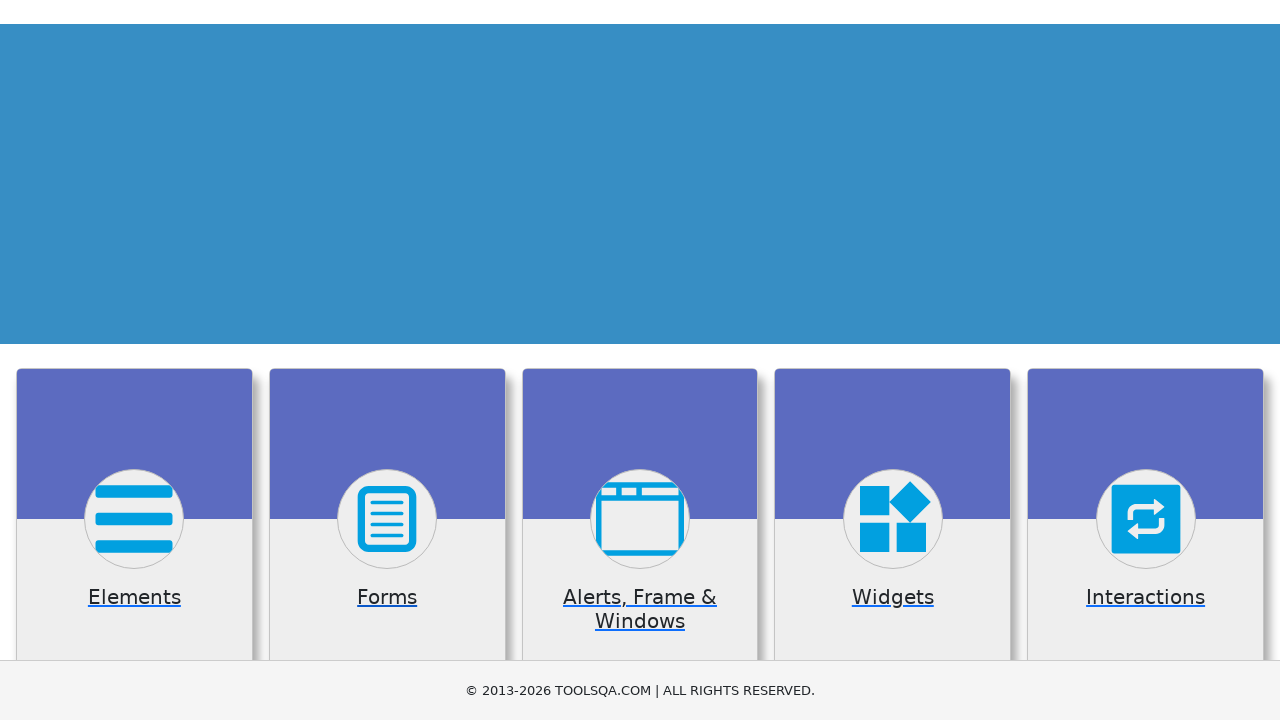

Page loaded and network idle state reached
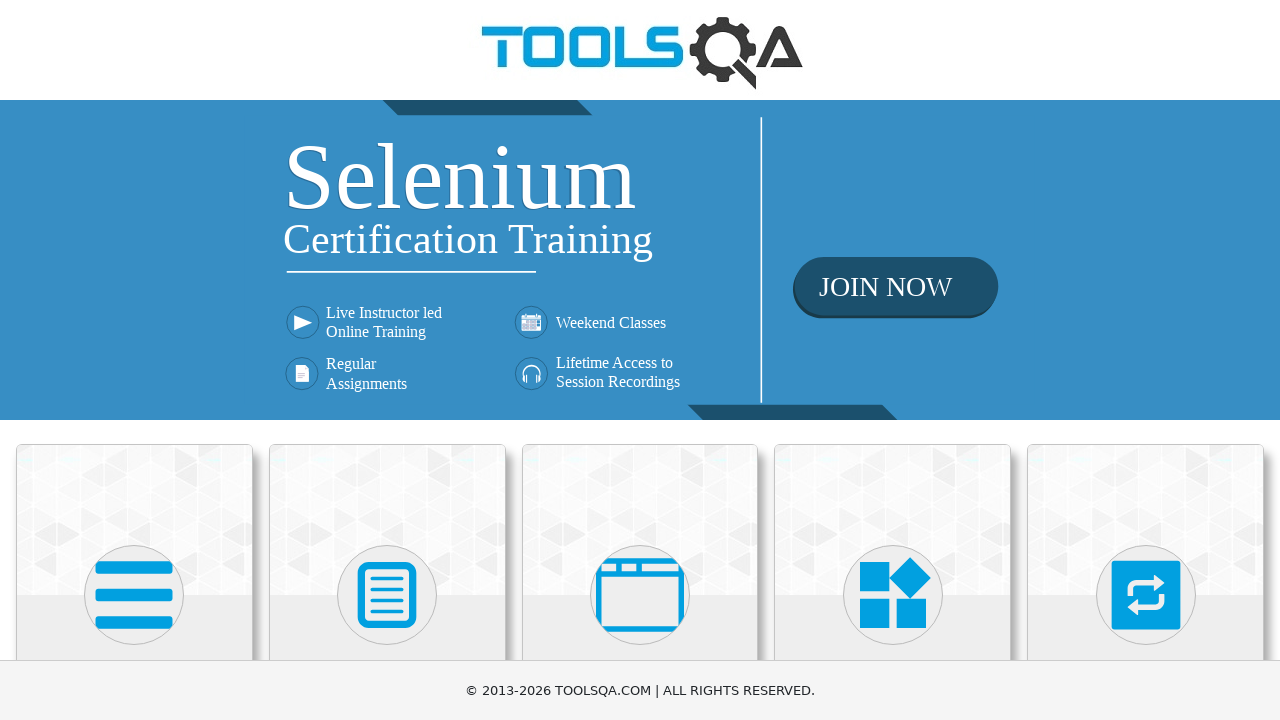

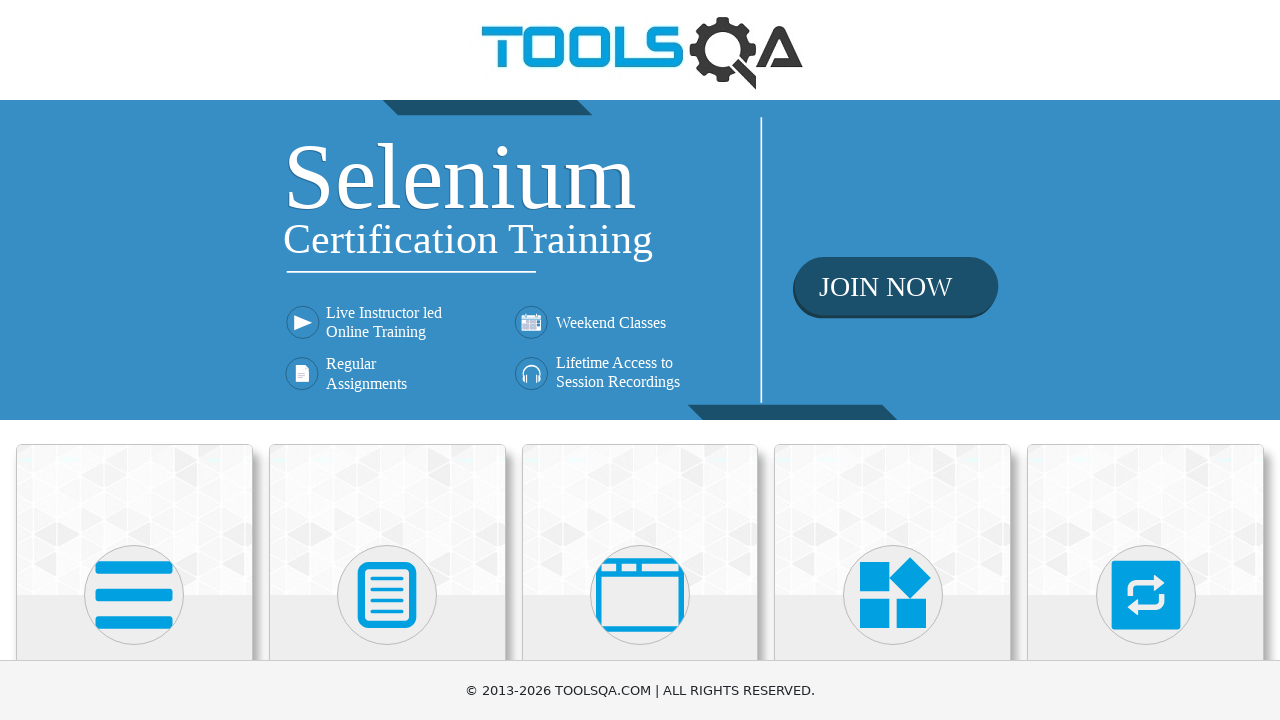